Tests opening a small modal dialog by navigating through the menu and verifying the modal content is displayed

Starting URL: https://demoqa.com/

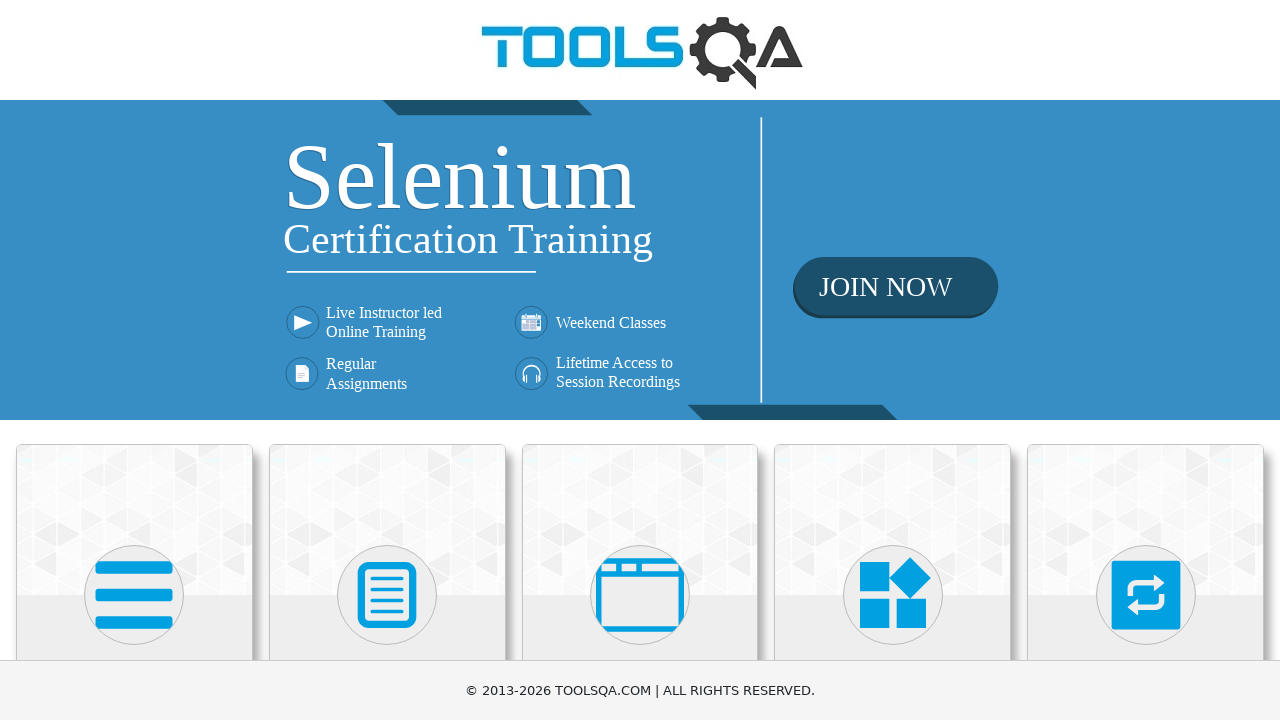

Clicked on 'Alerts, Frame & Windows' card at (640, 360) on text=Alerts, Frame & Windows
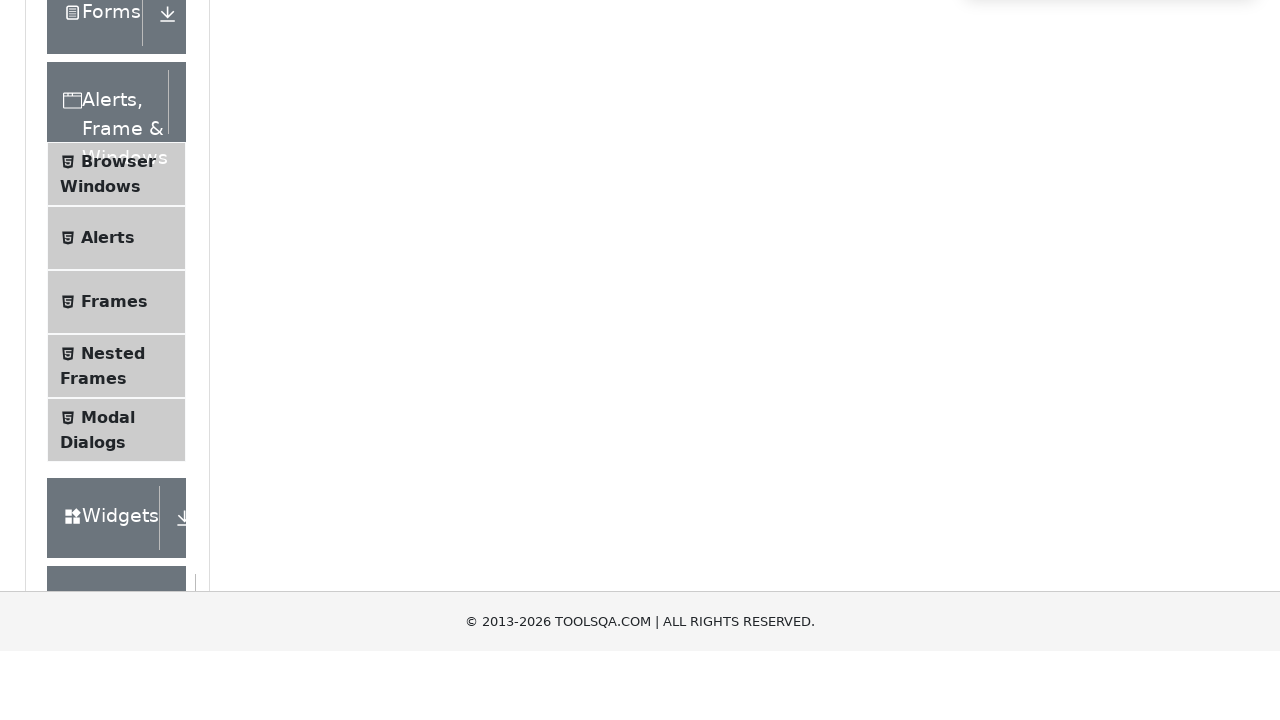

Clicked on 'Modal Dialogs' menu item at (108, 348) on text=Modal Dialogs
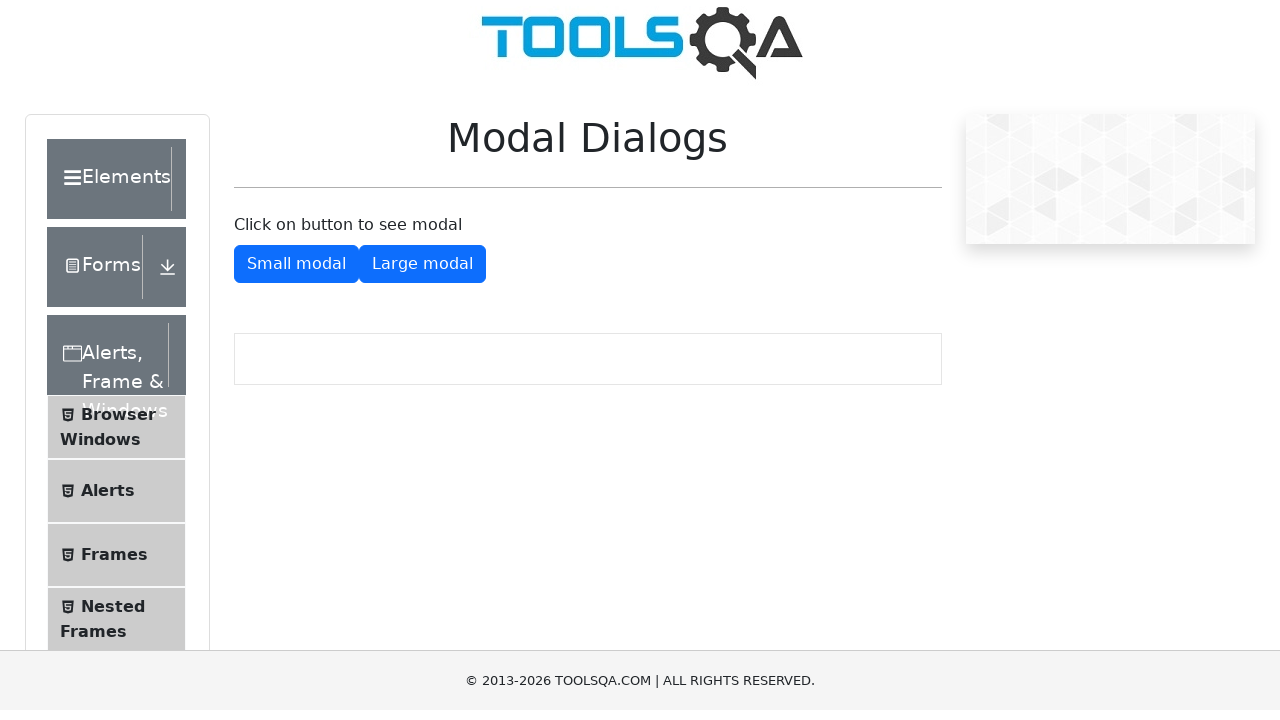

Clicked on 'Small modal' button at (296, 274) on button:has-text('Small modal')
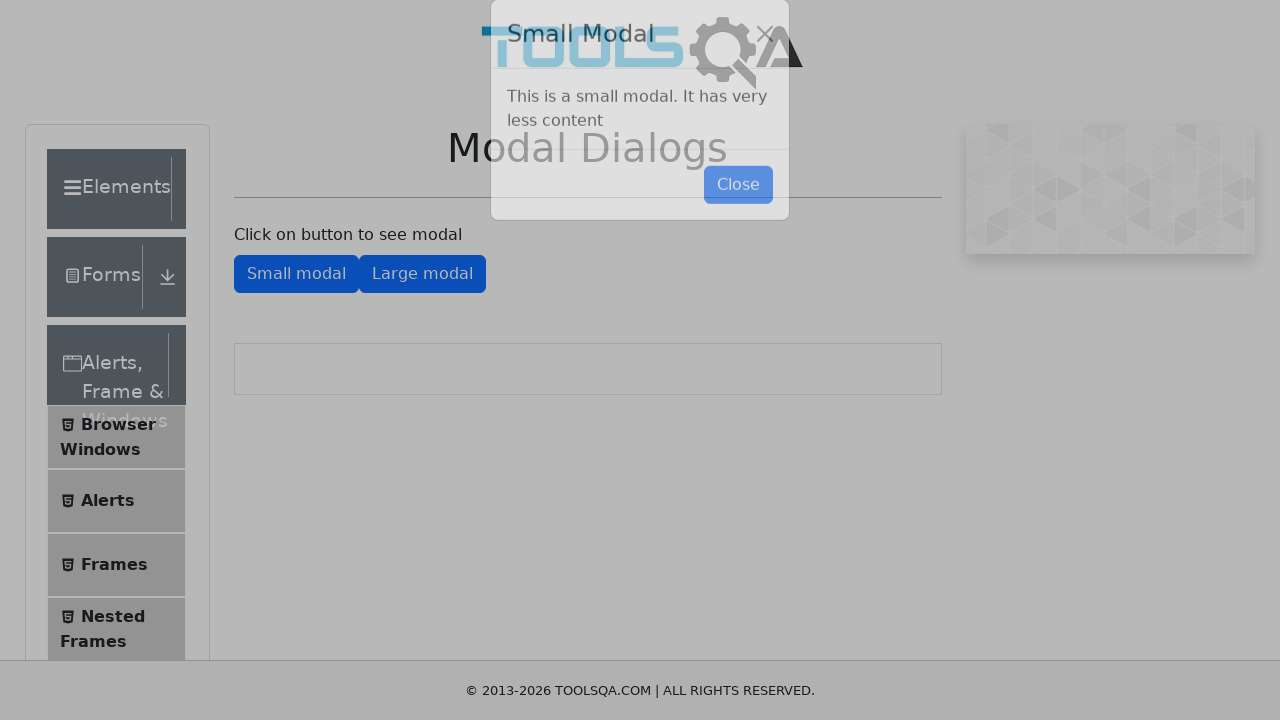

Modal content became visible
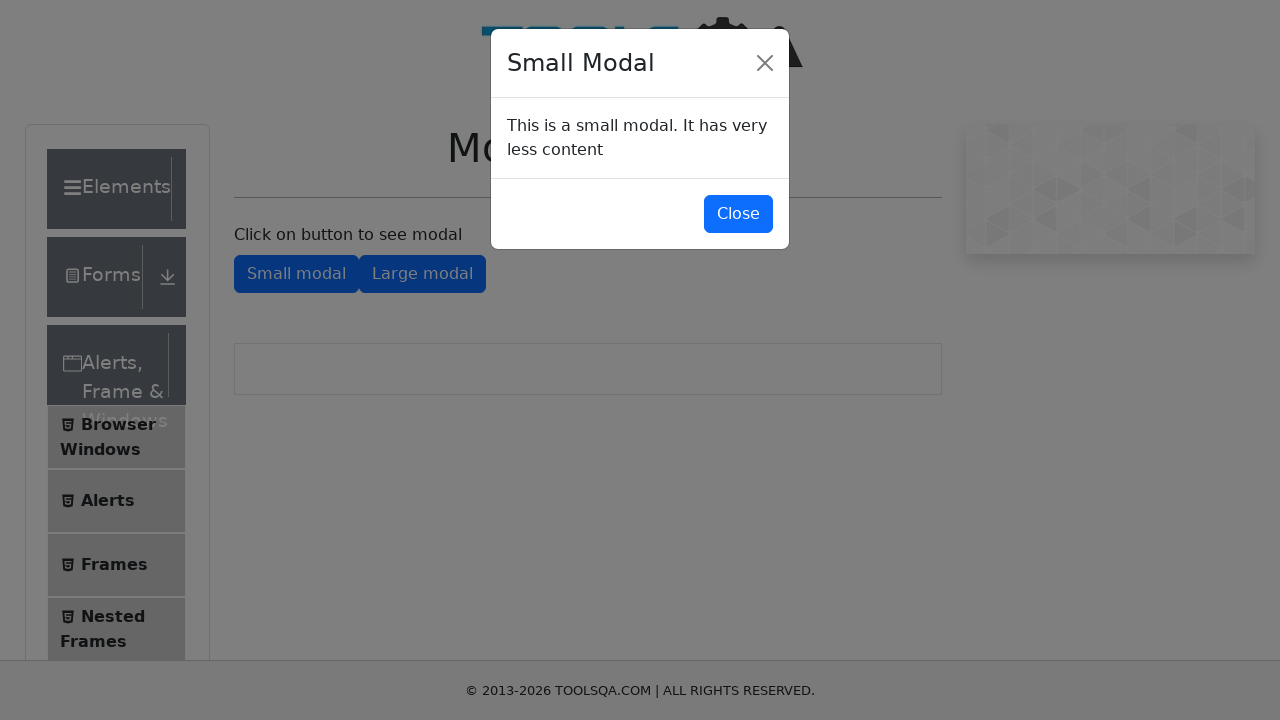

Verified 'Small Modal' title is displayed
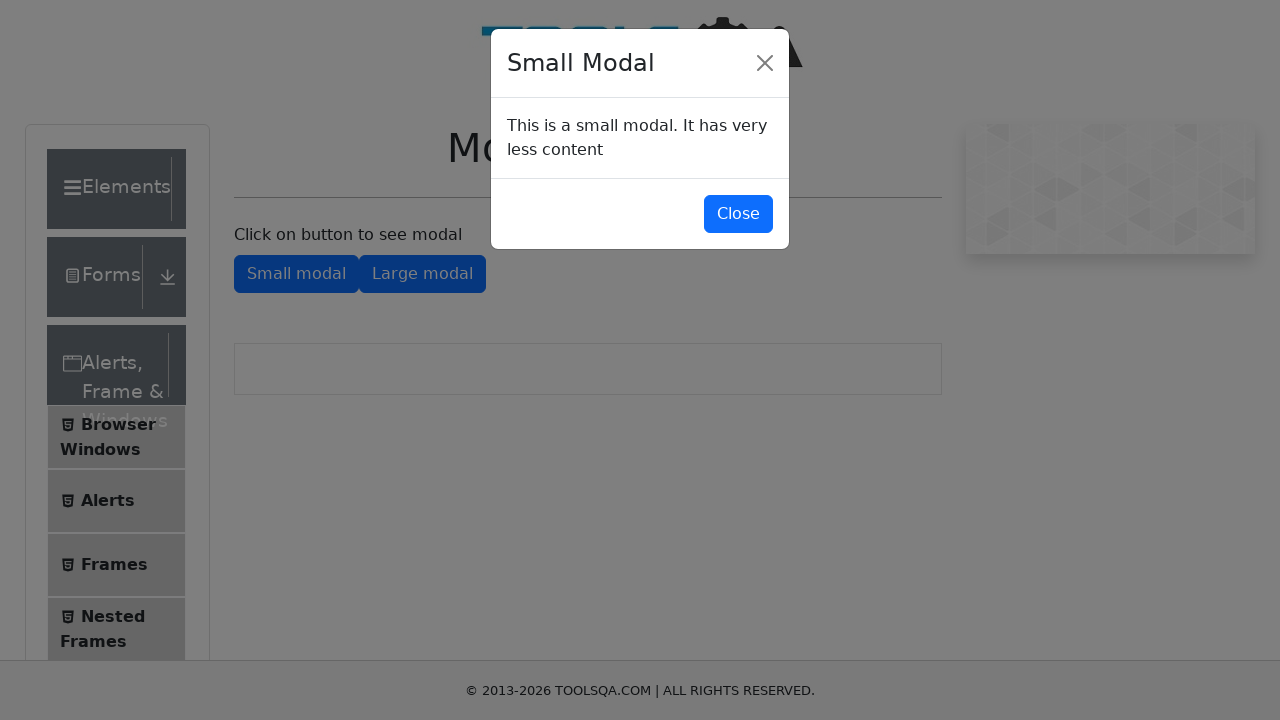

Verified modal description text is displayed
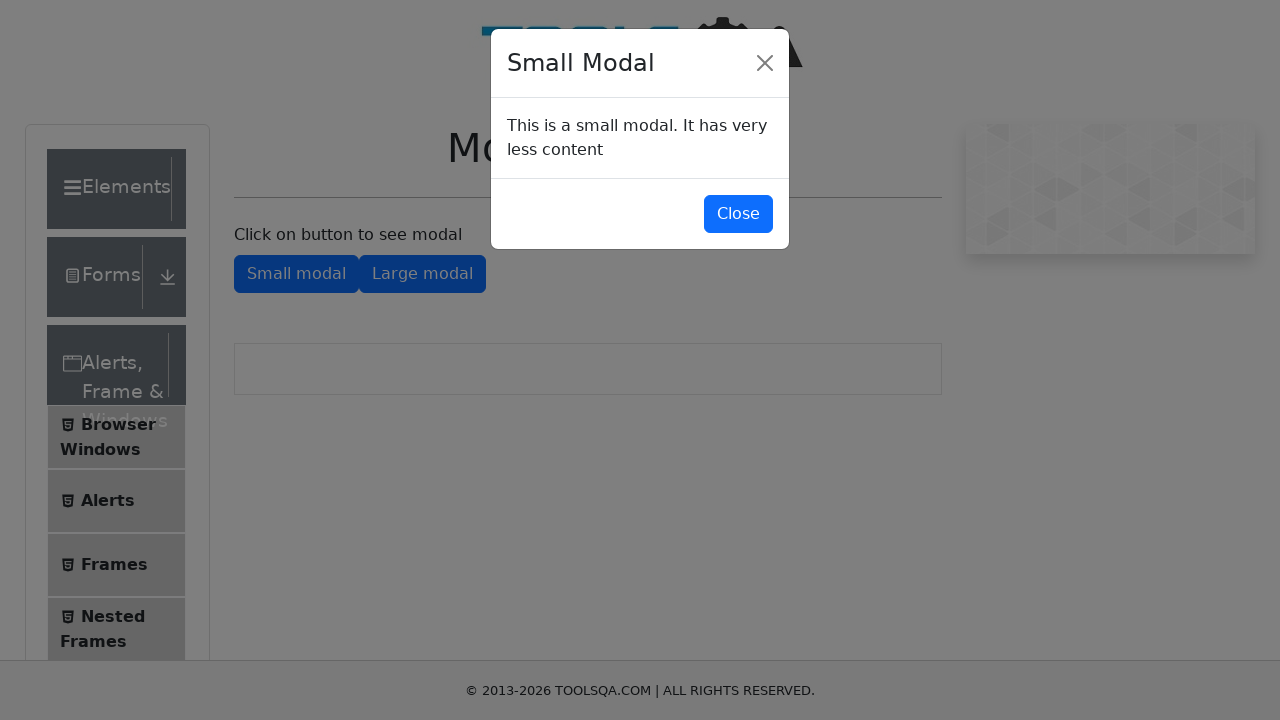

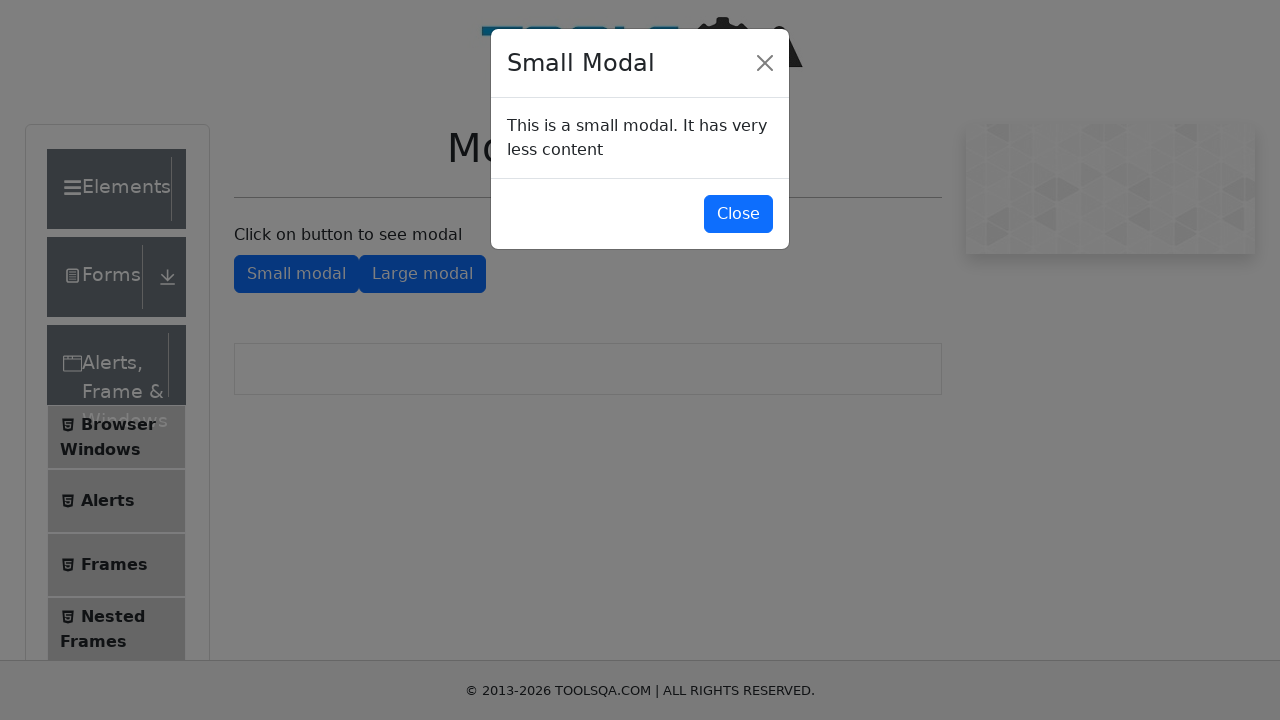